Tests form filling by locating input elements by tag name and entering name and email

Starting URL: https://demoqa.com/text-box

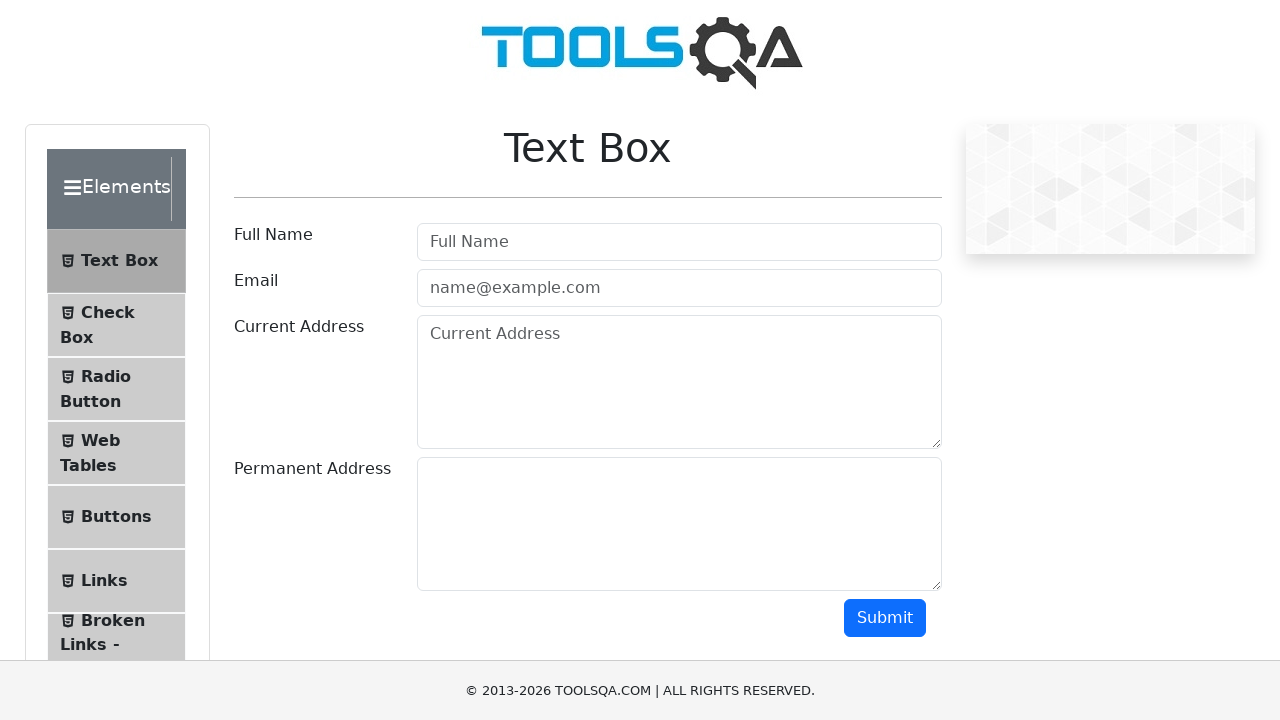

Located all input elements by tag name
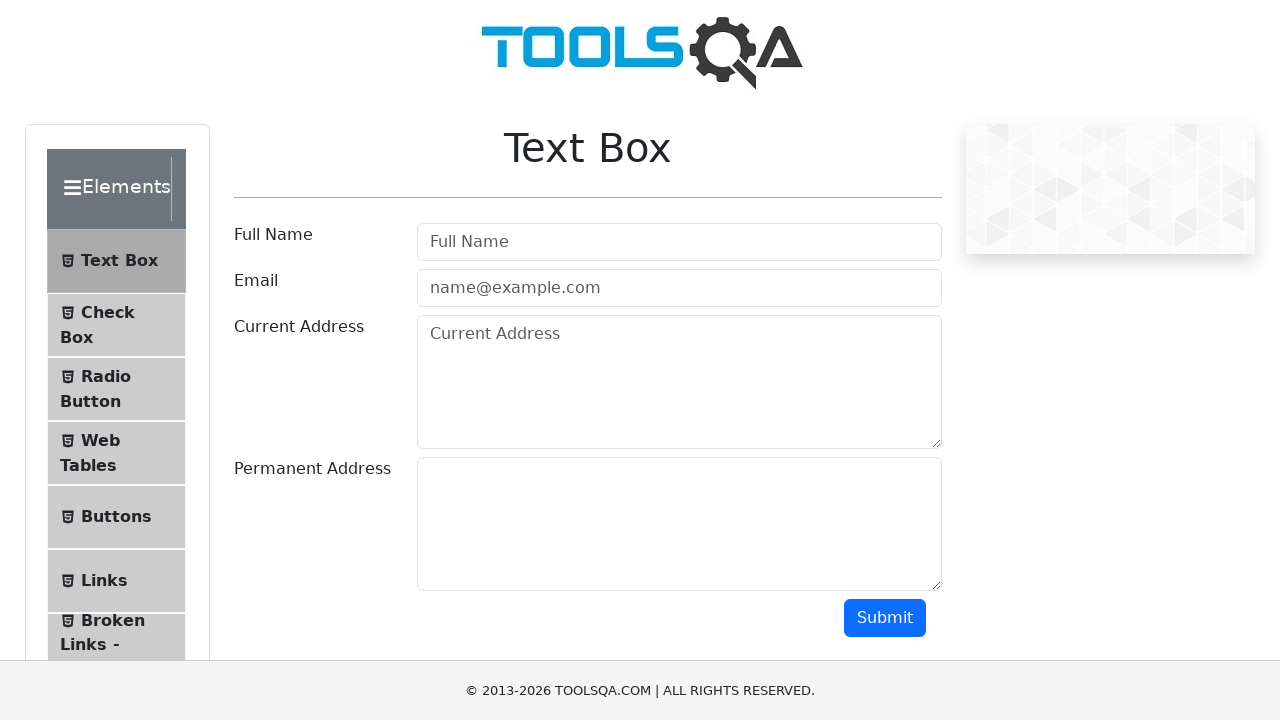

Filled first input field with name 'Abdur Rahman' on input >> nth=0
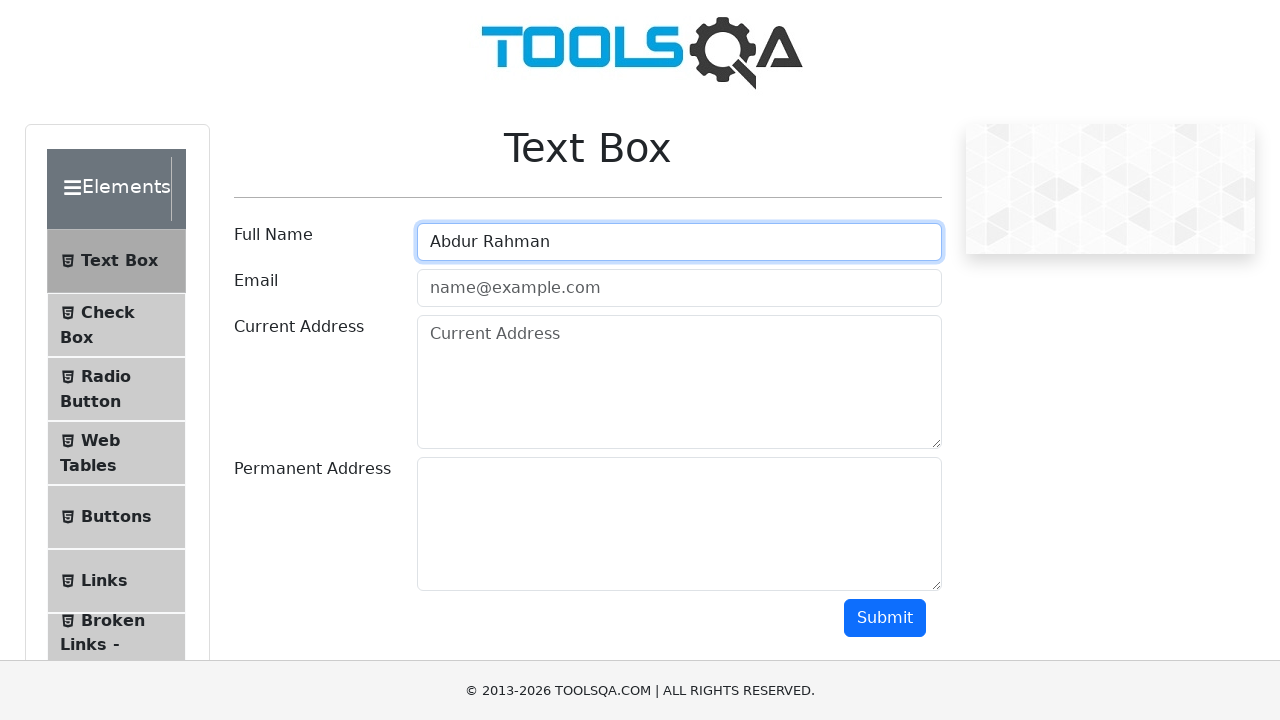

Filled second input field with email 'ar@test.com' on input >> nth=1
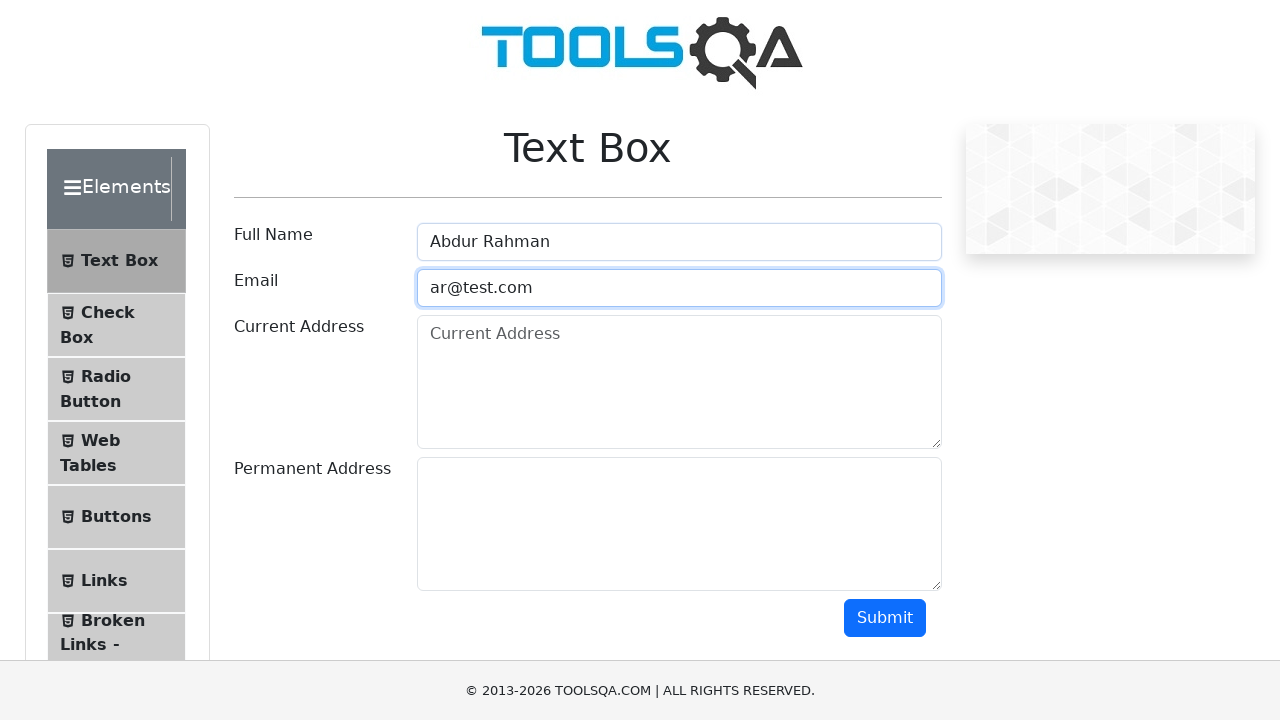

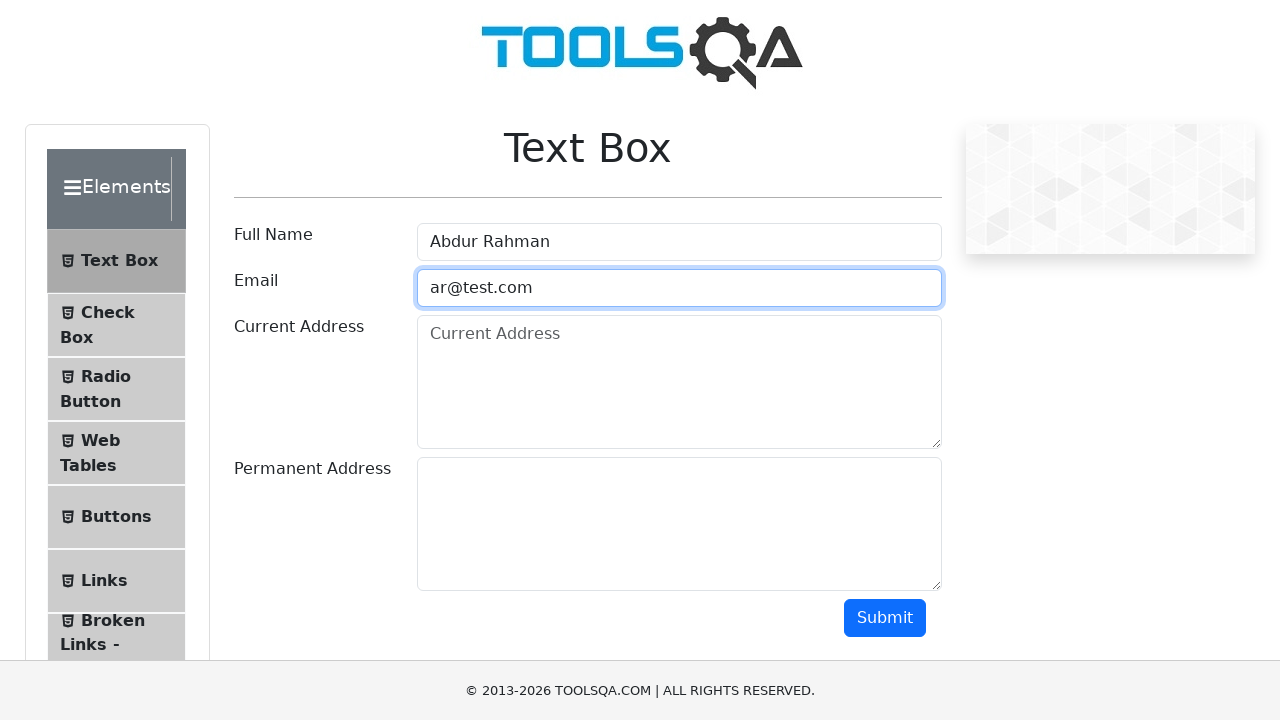